Tests a form submission by filling in first name, last name, and email fields using tab navigation and submitting with Enter key

Starting URL: http://secure-retreat-92358.herokuapp.com/

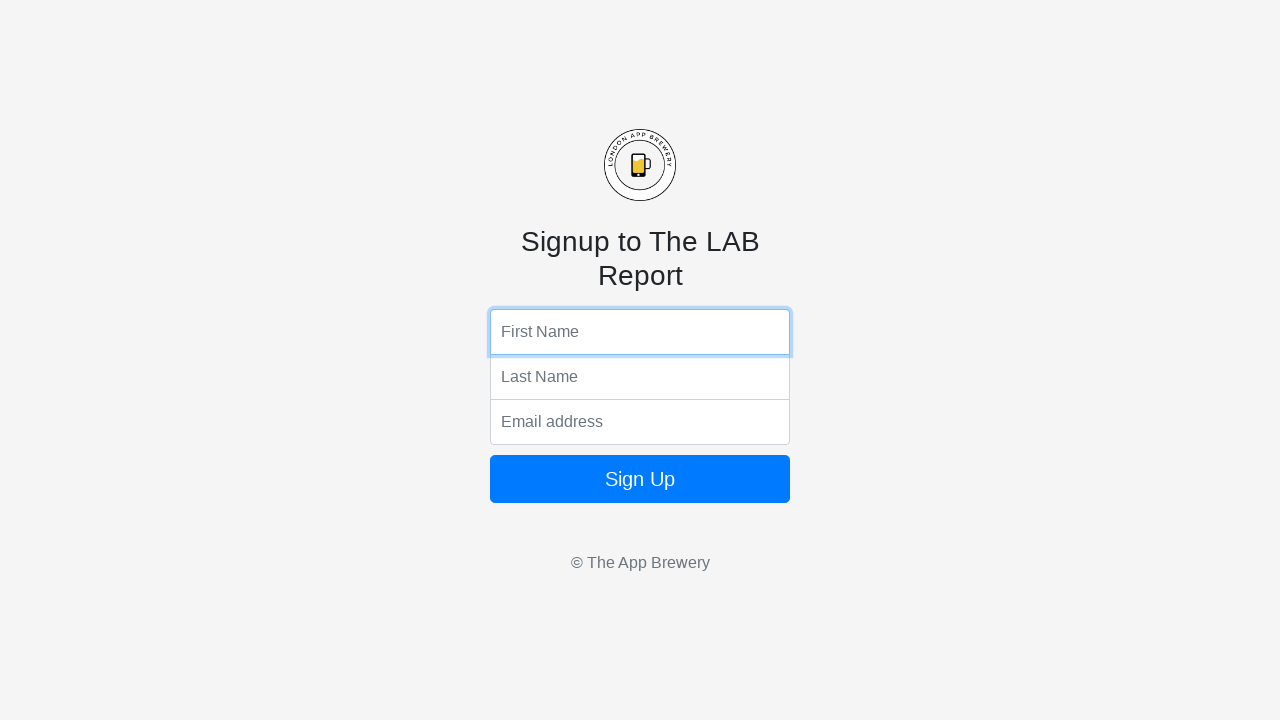

Filled first name field with 'James' on .form-control >> nth=0
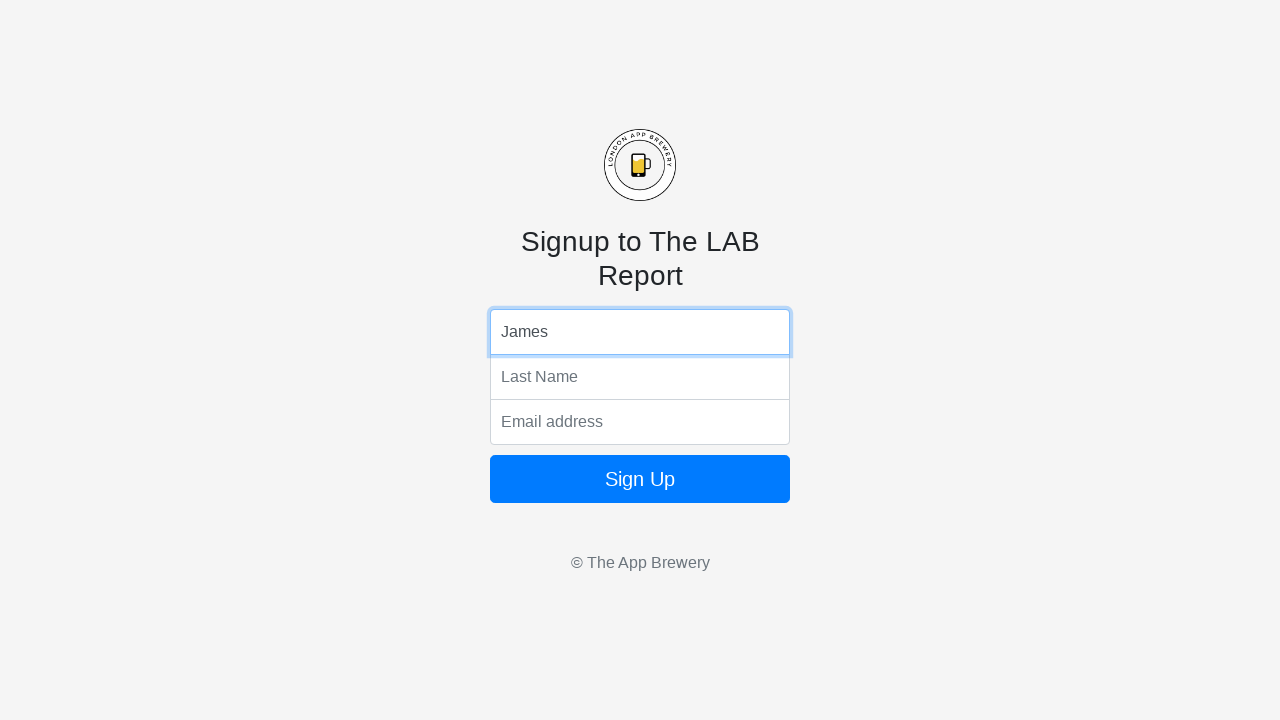

Pressed Tab to move to last name field on .form-control >> nth=0
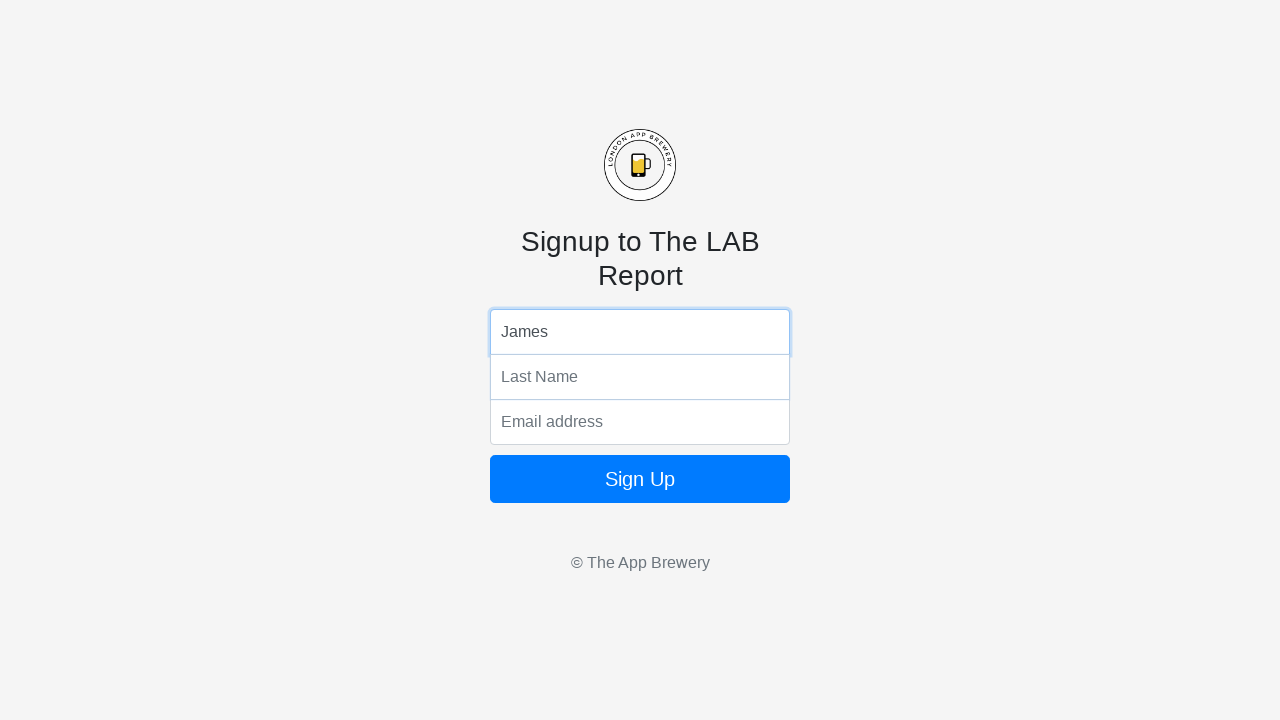

Filled last name field with 'MacPherson'
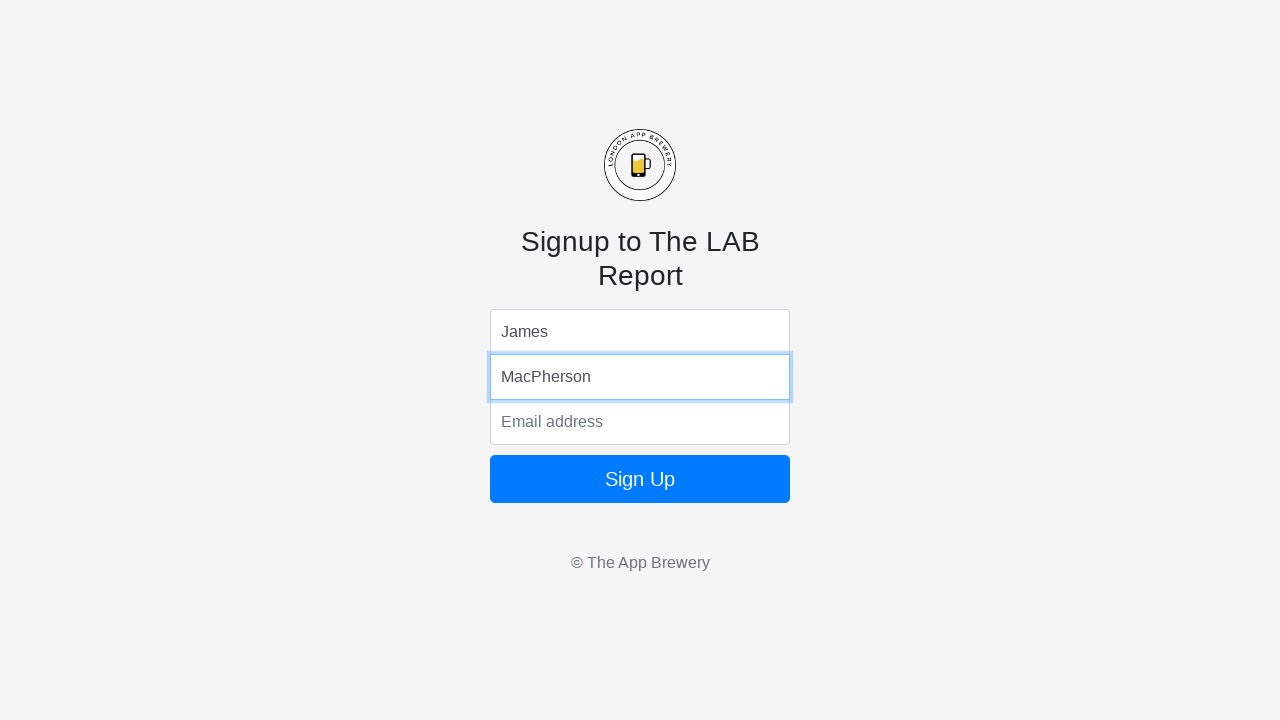

Pressed Tab to move to email field
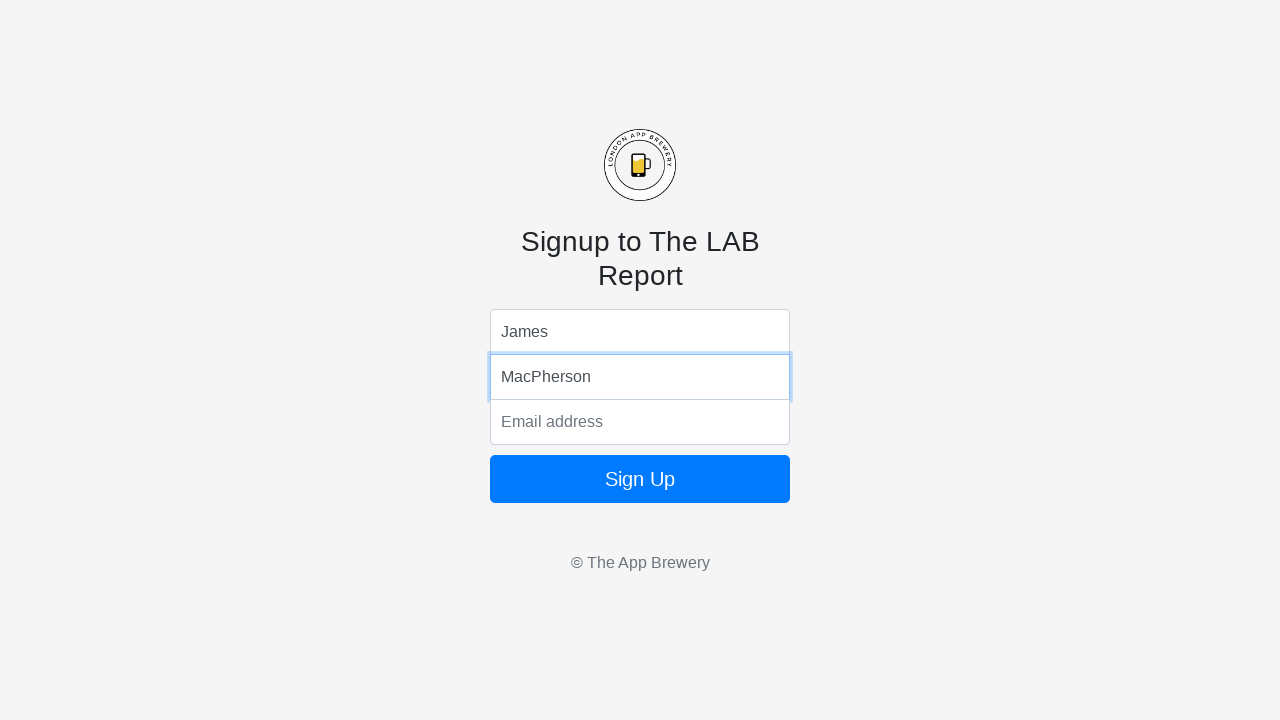

Filled email field with 'email@example.com'
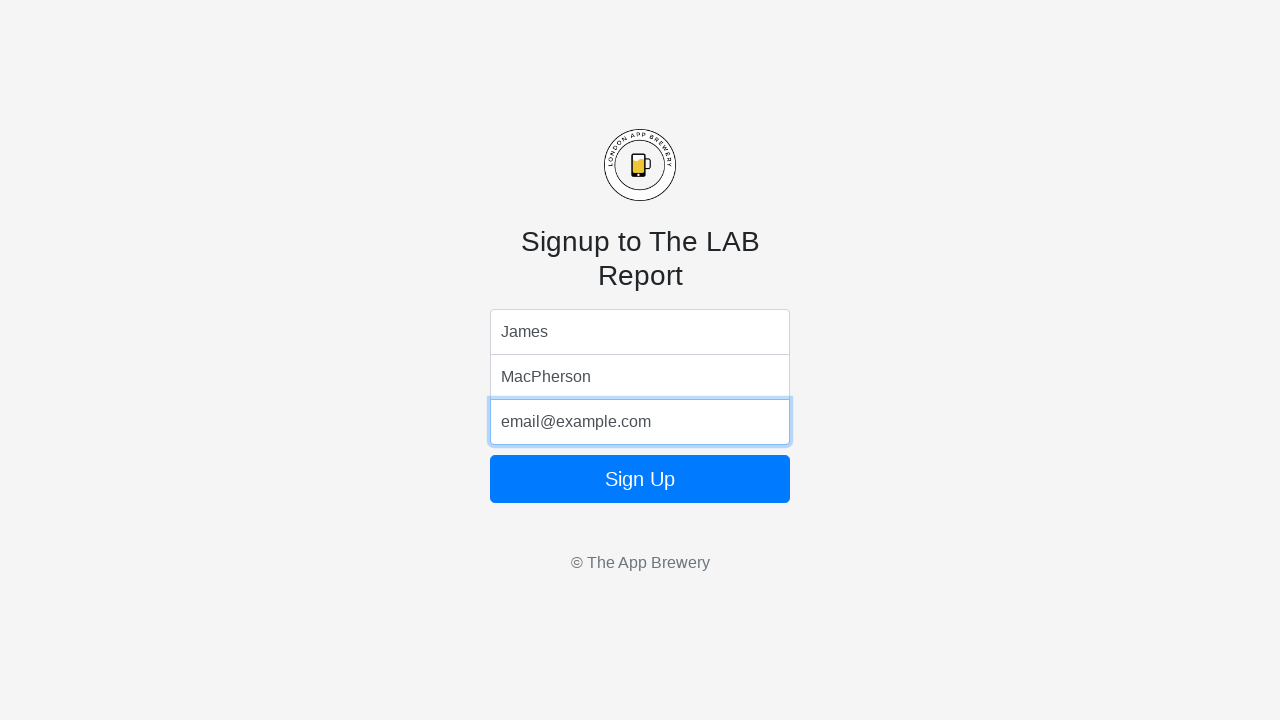

Pressed Enter to submit the form
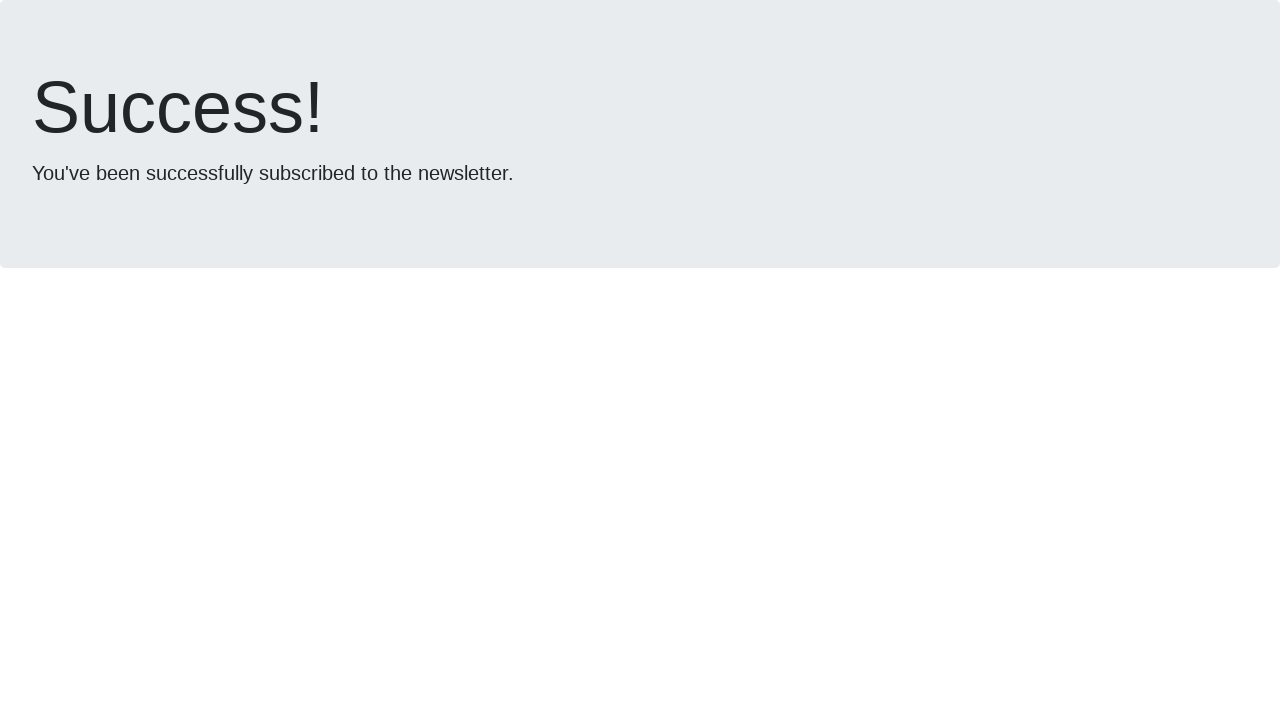

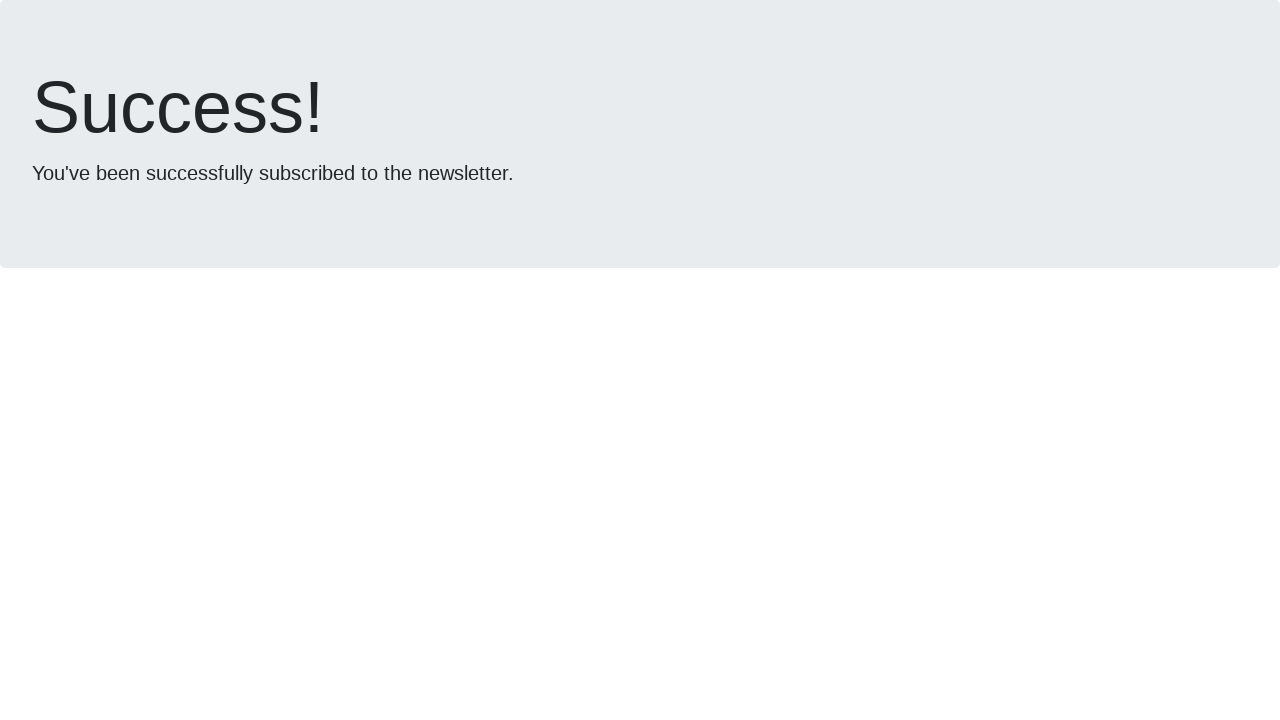